Opens GitHub homepage and verifies that there are no severe errors in the browser console logs

Starting URL: https://github.com/

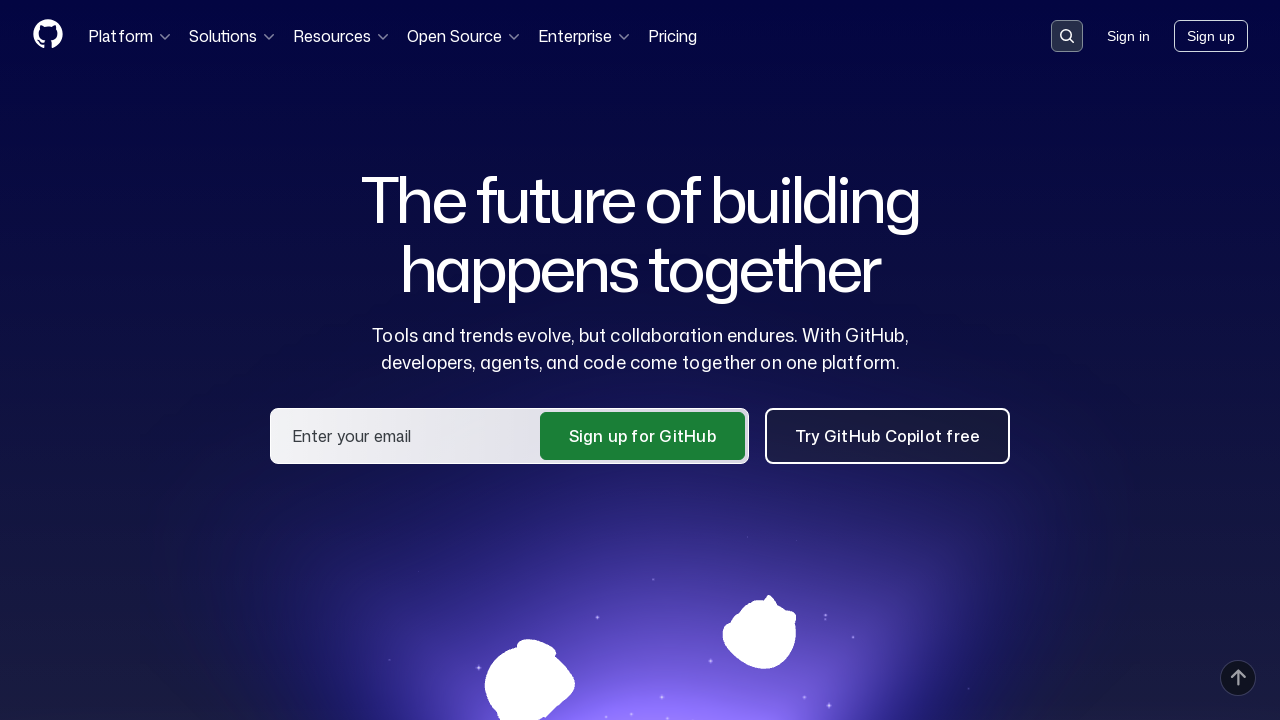

Waited for page to reach domcontentloaded state
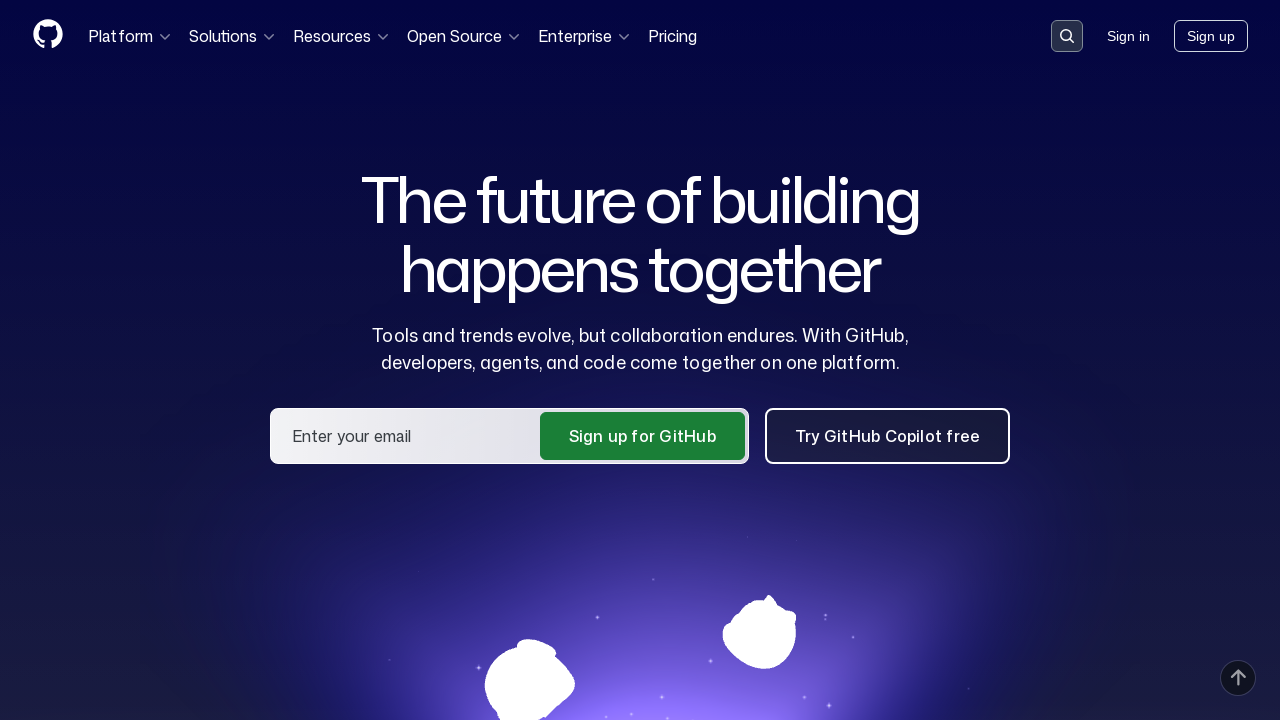

Set up console message listener to capture errors
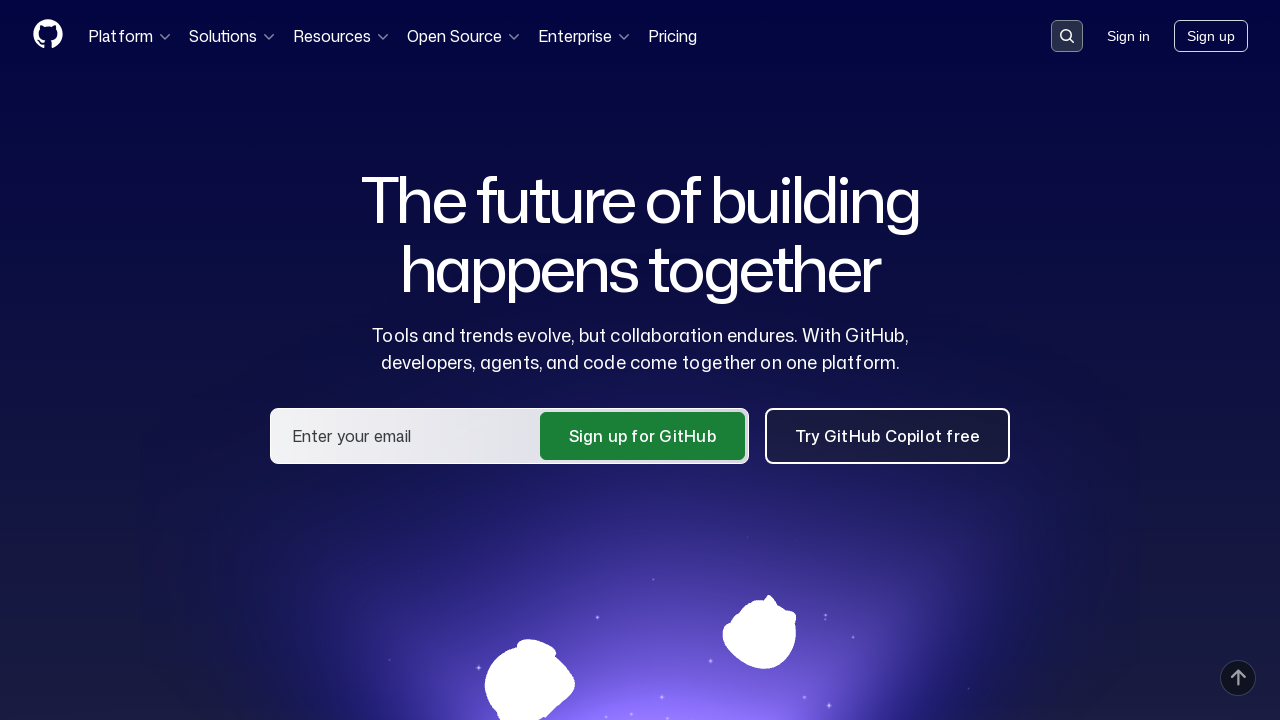

Reloaded the page to capture console messages
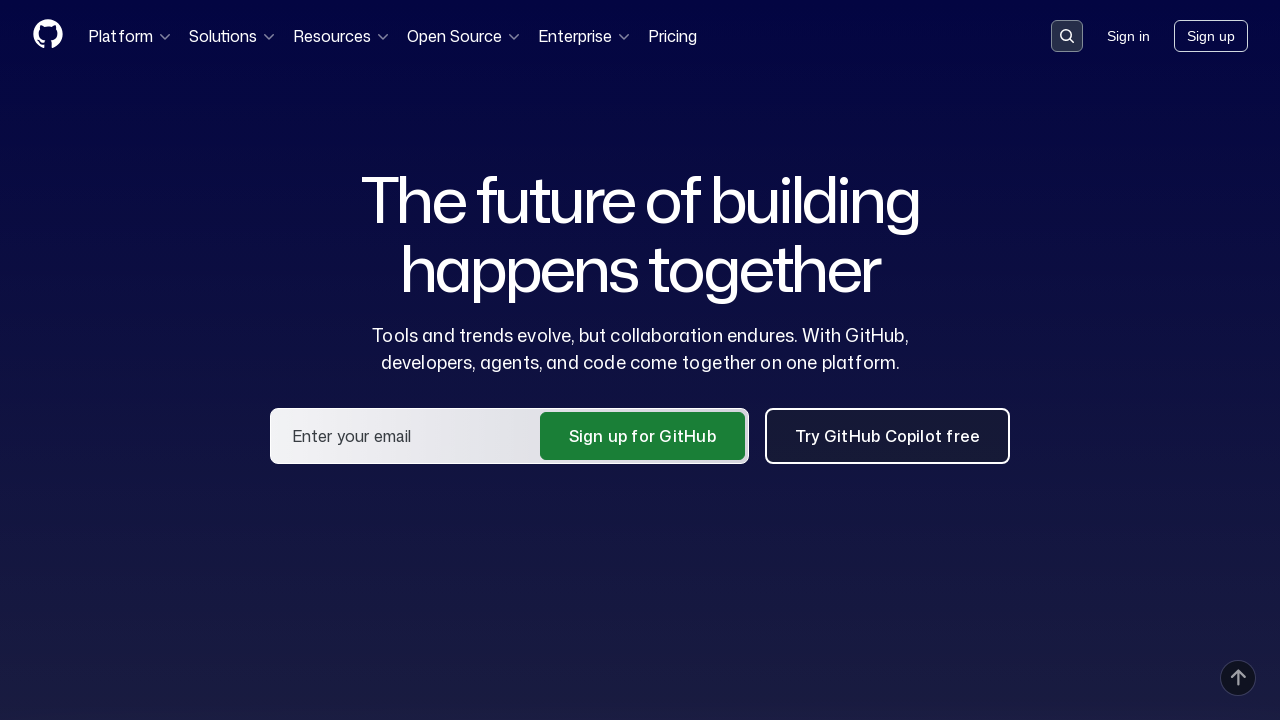

Waited for reloaded page to reach domcontentloaded state
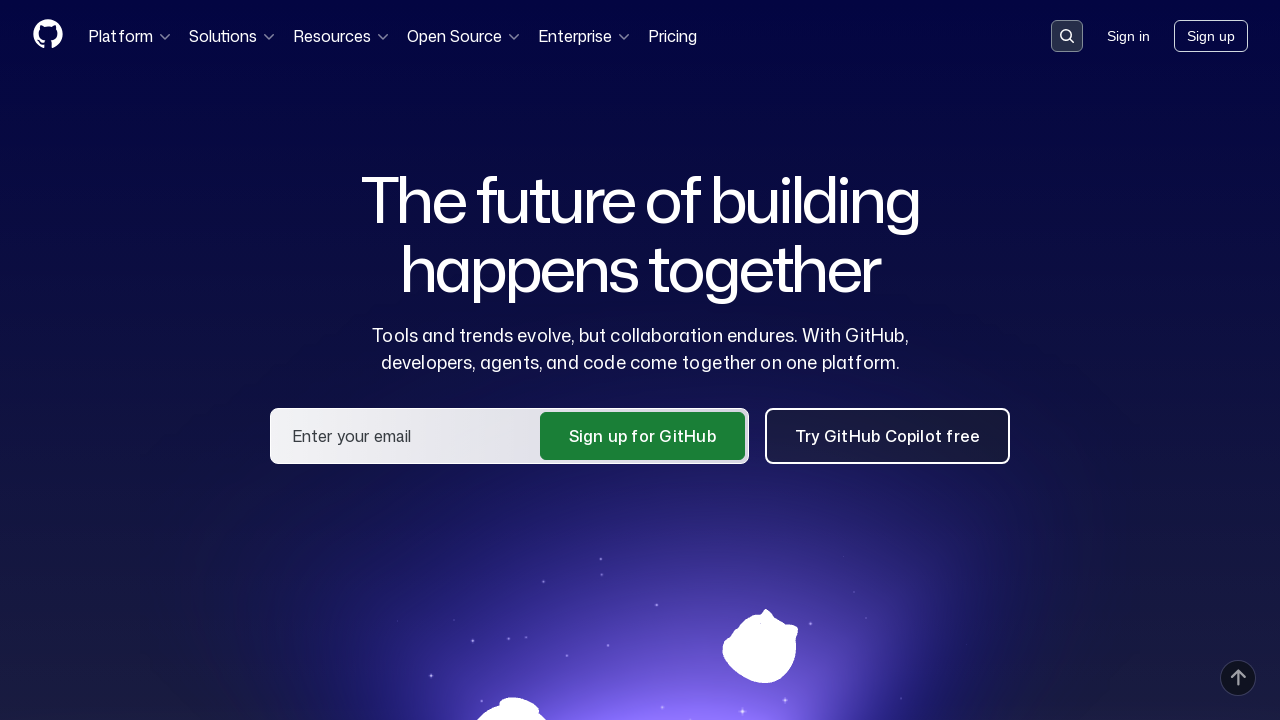

Verified that console contains no SEVERE errors
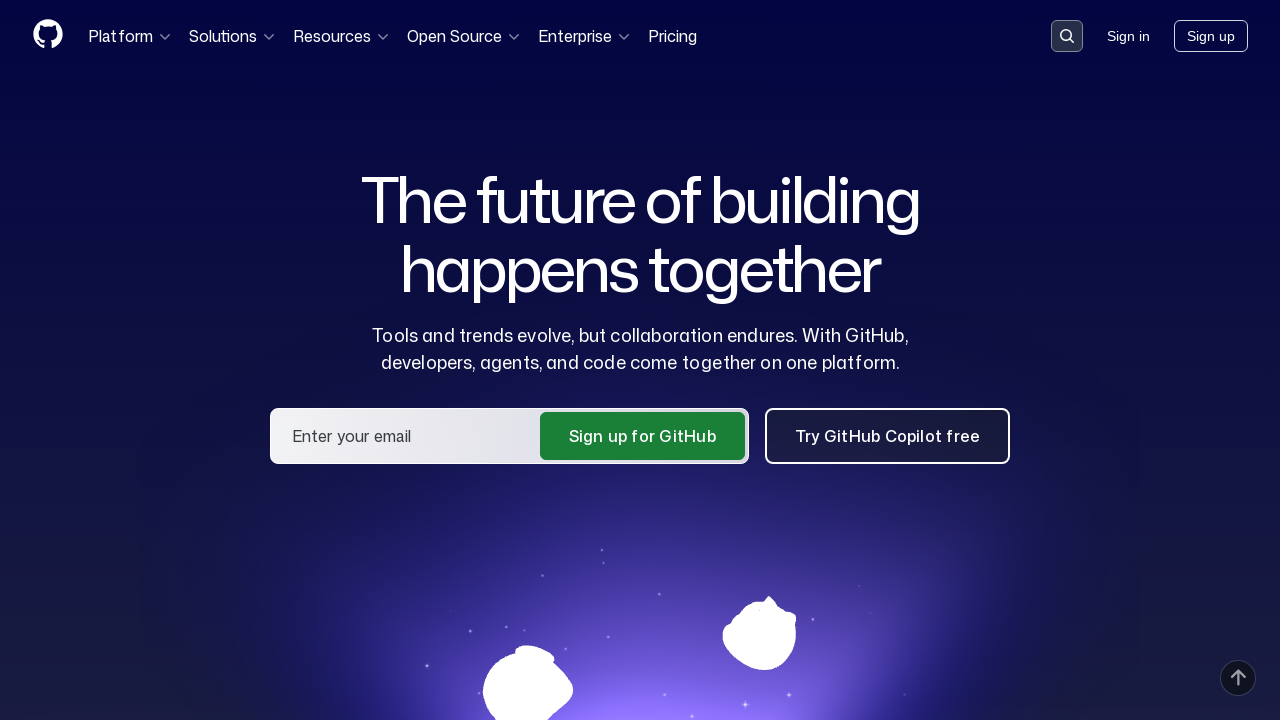

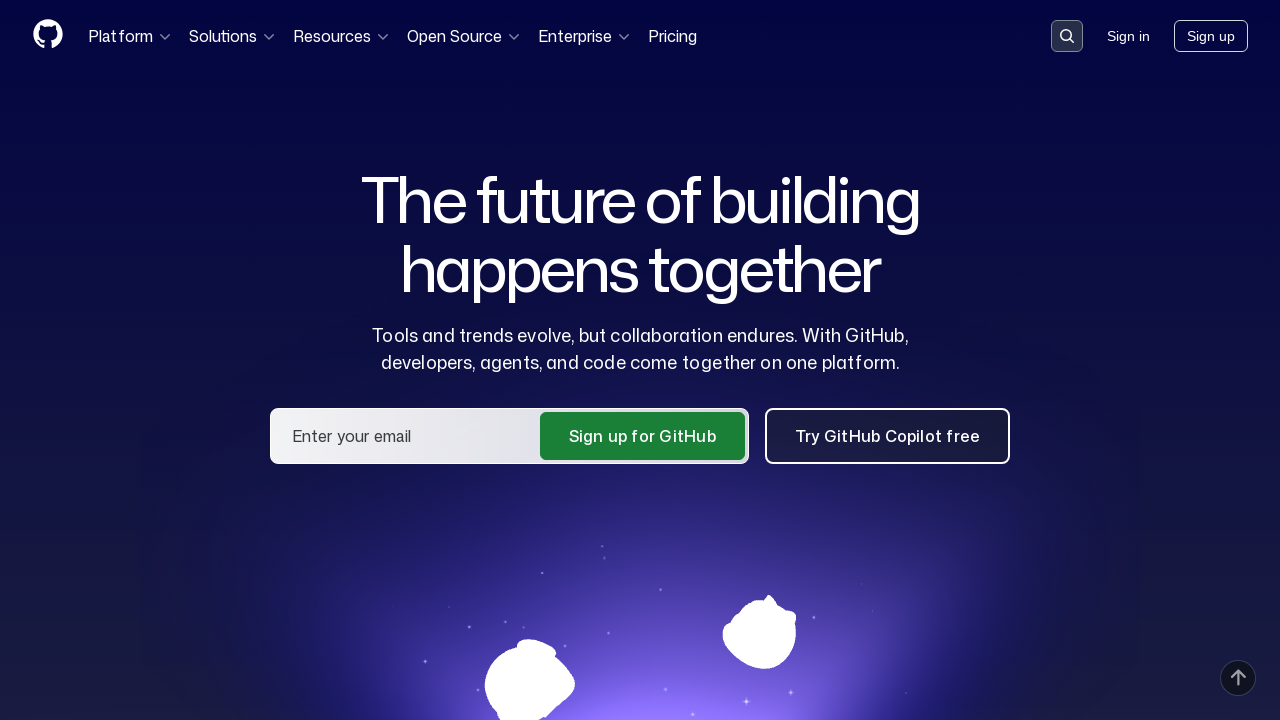